Tests form validation with valid number but invalid directivo "c" expecting directivo error to be displayed

Starting URL: https://elenarivero.github.io/Ejercicio2/index.html

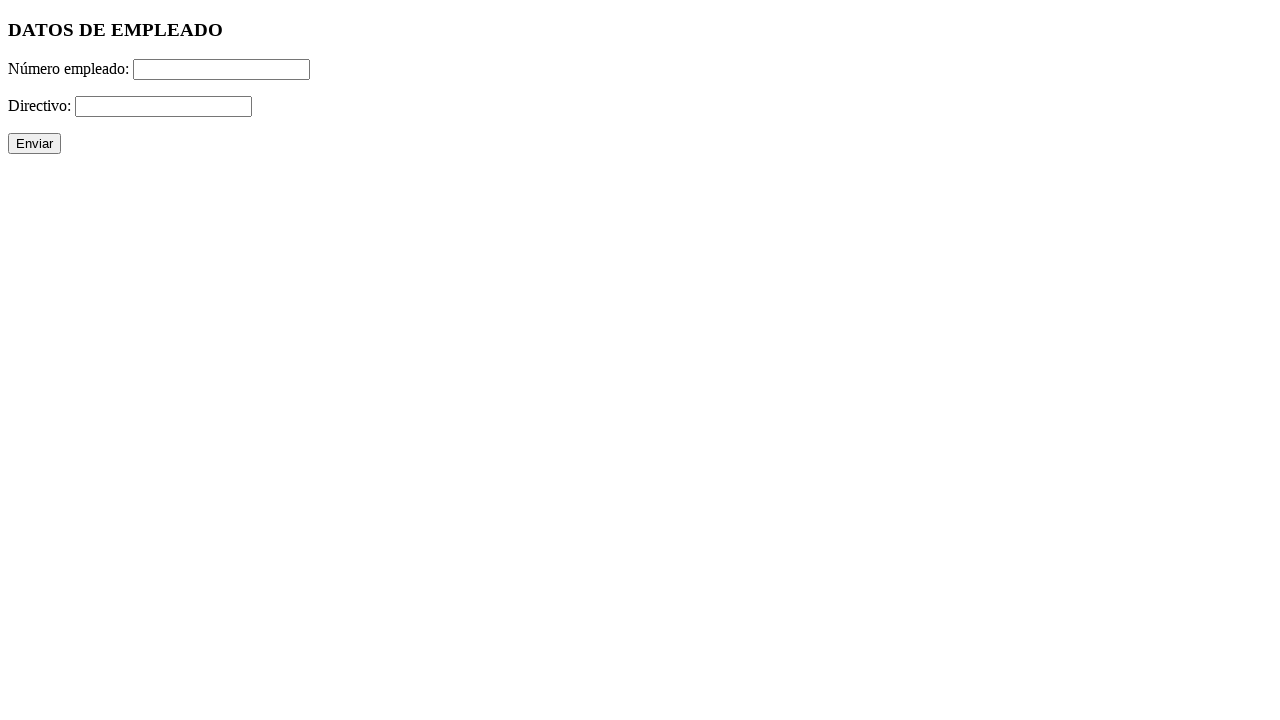

Filled employee number field with valid value '112' on #numero
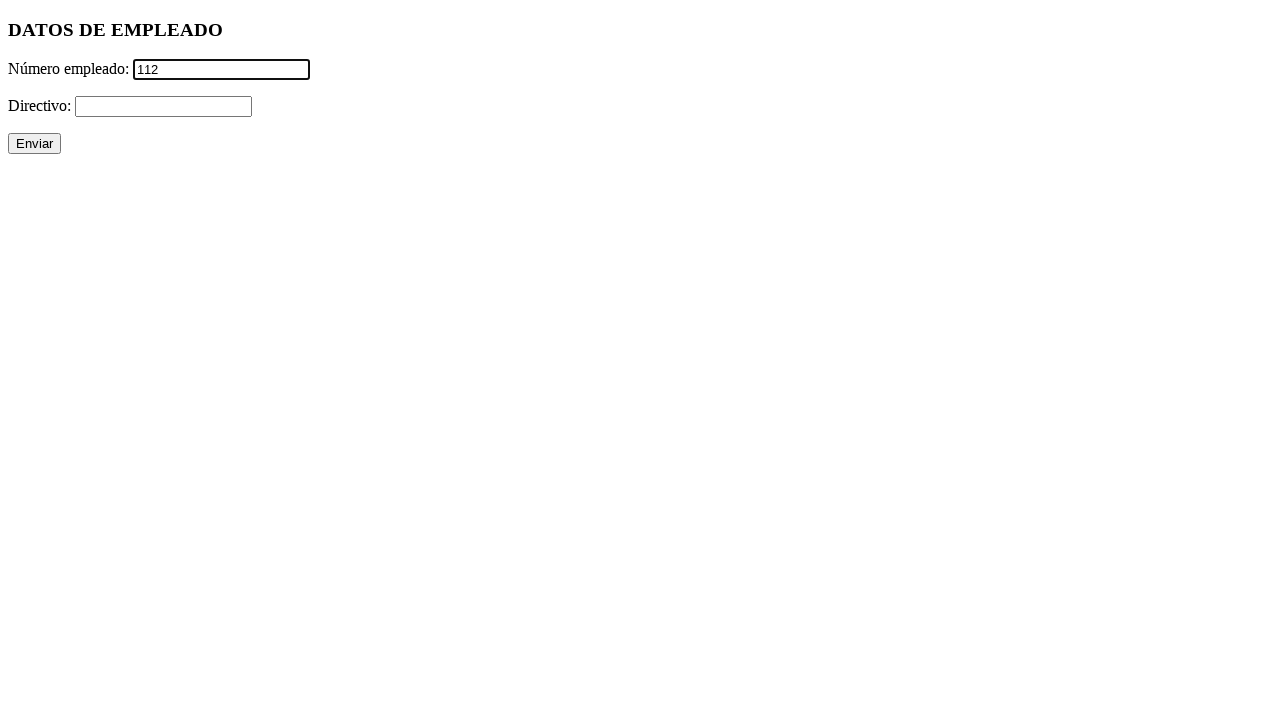

Filled directivo field with invalid value 'c' on #directivo
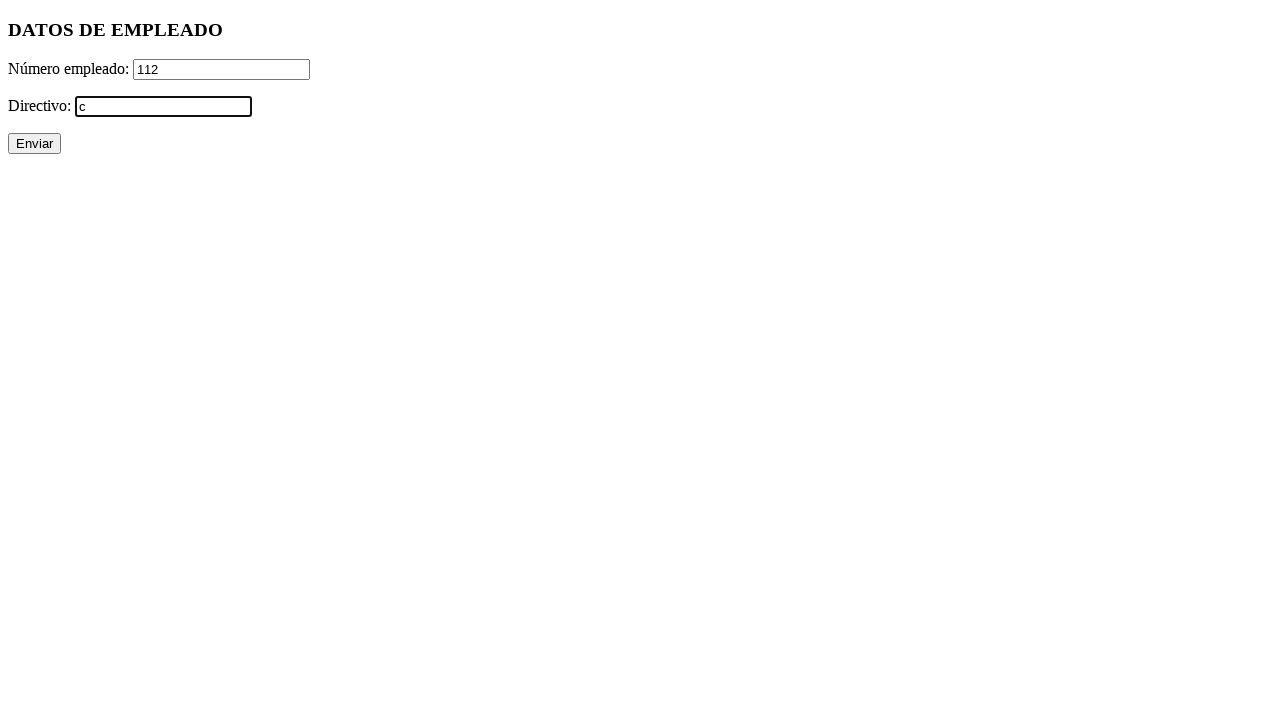

Clicked submit button at (34, 144) on xpath=//p/input[@type='submit']
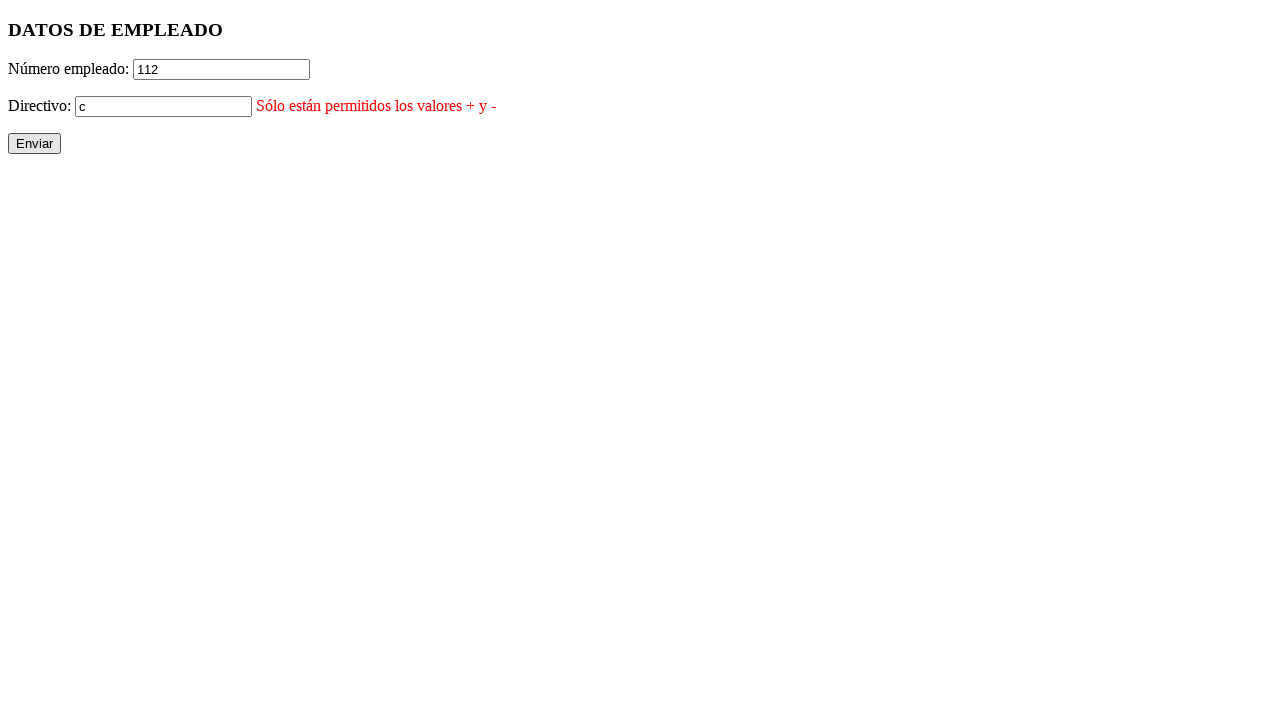

Directivo error message is displayed
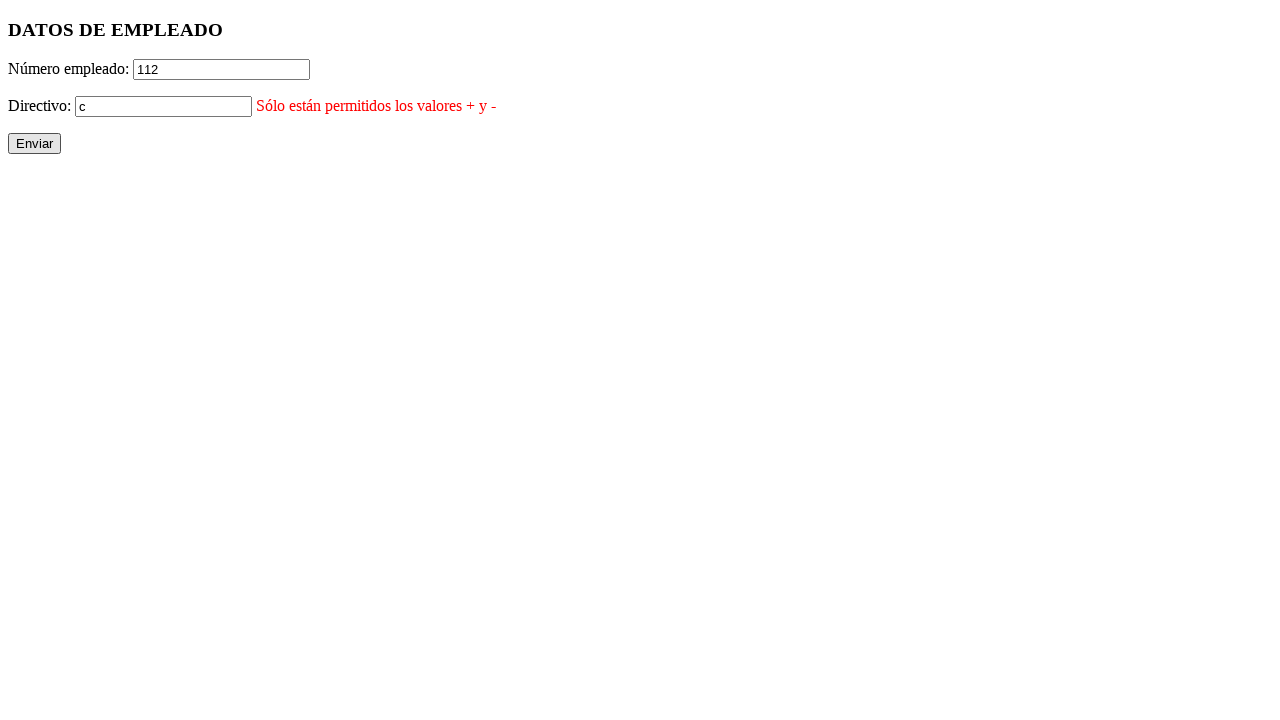

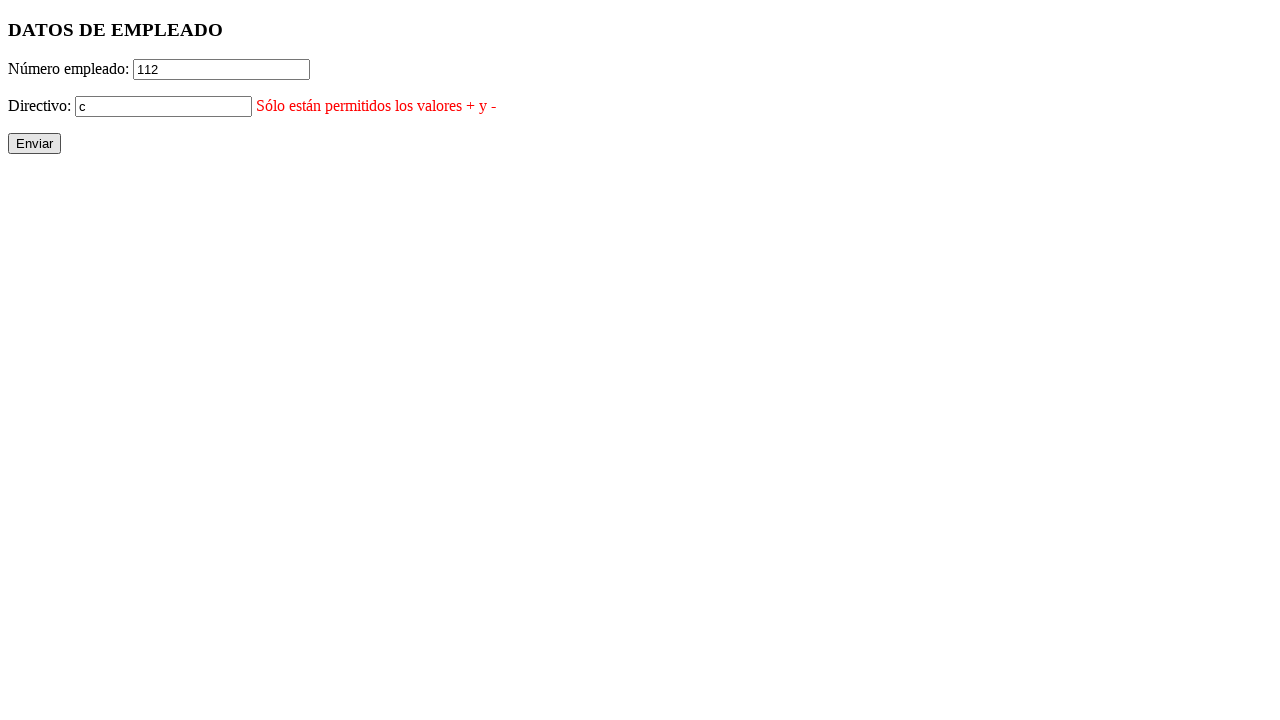